Tests registration form validation by submitting with empty data and verifying the error message for the name field is displayed

Starting URL: https://alada.vn/tai-khoan/dang-ky.html

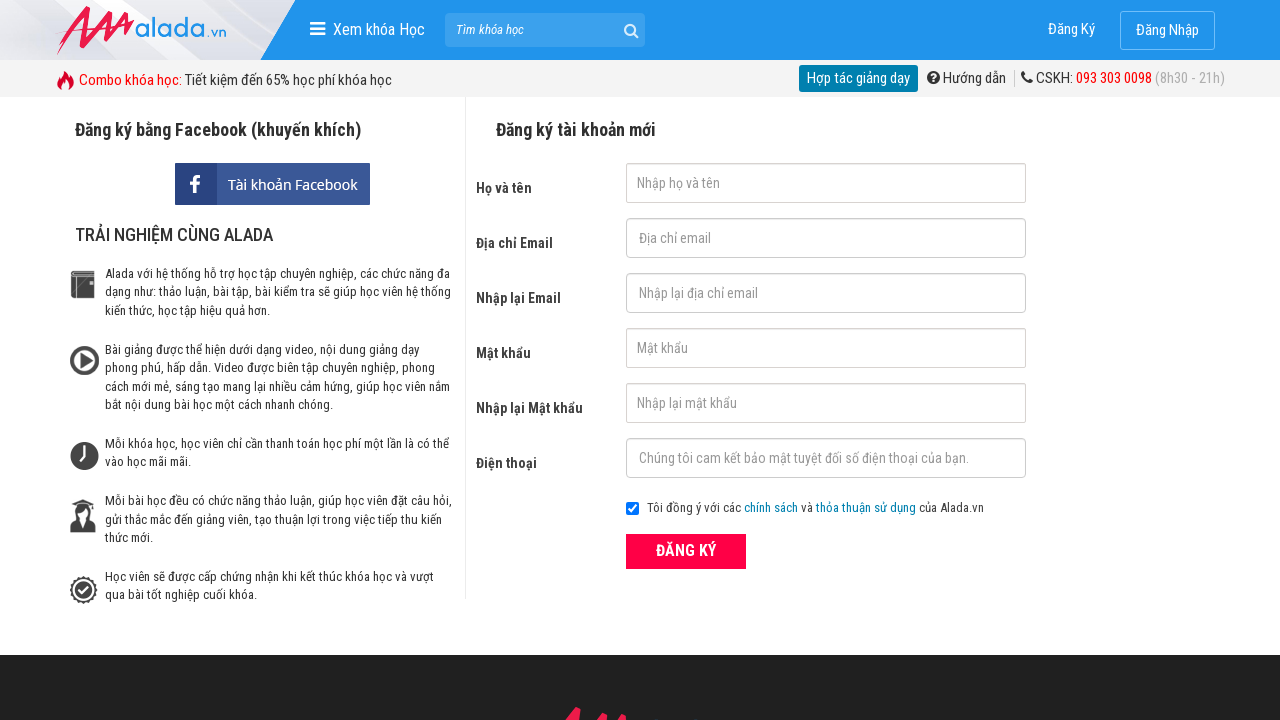

Navigated to registration form page
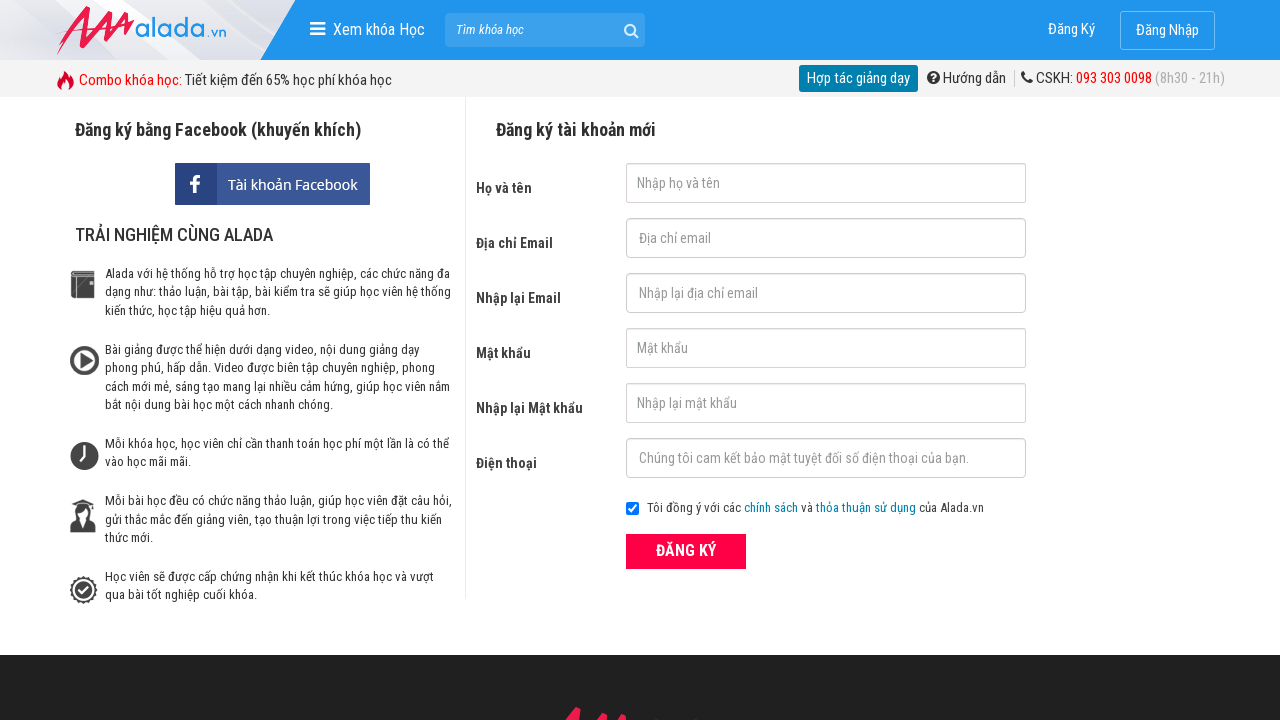

Clicked submit button without entering any data at (686, 551) on xpath=//div[@class='field_btn']//button[@type='submit']
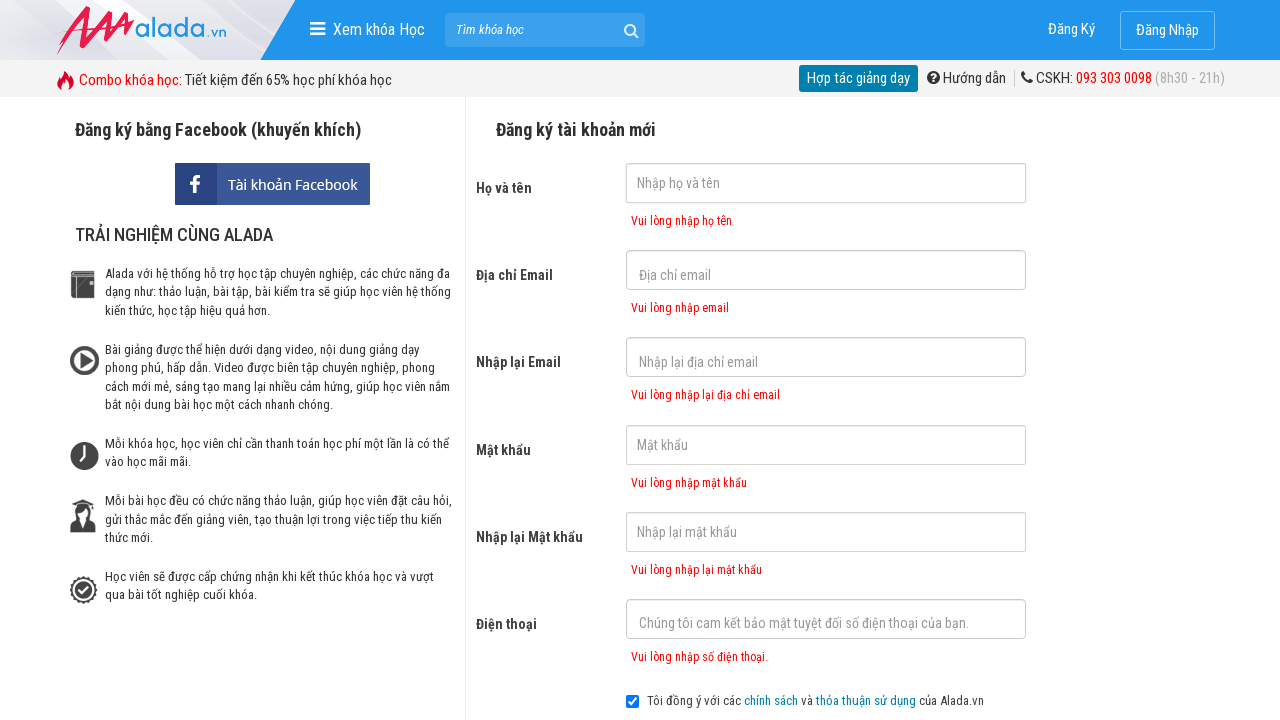

Error message for name field appeared
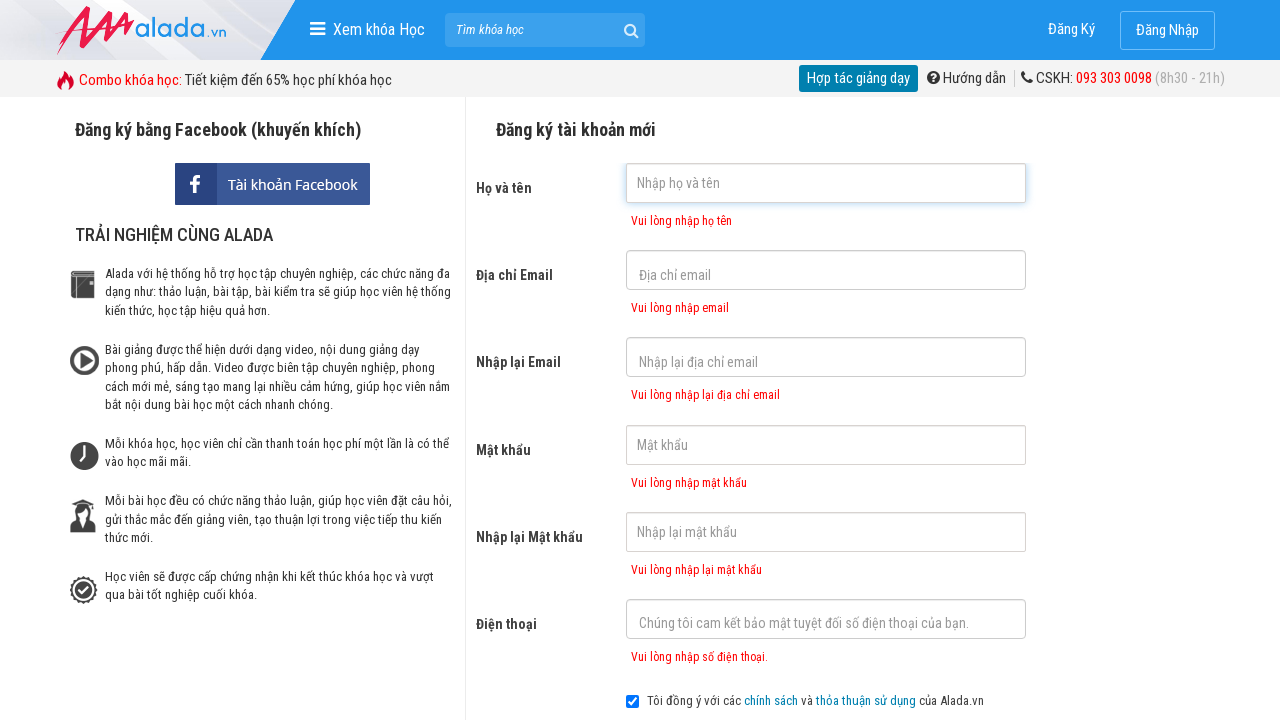

Retrieved error message text
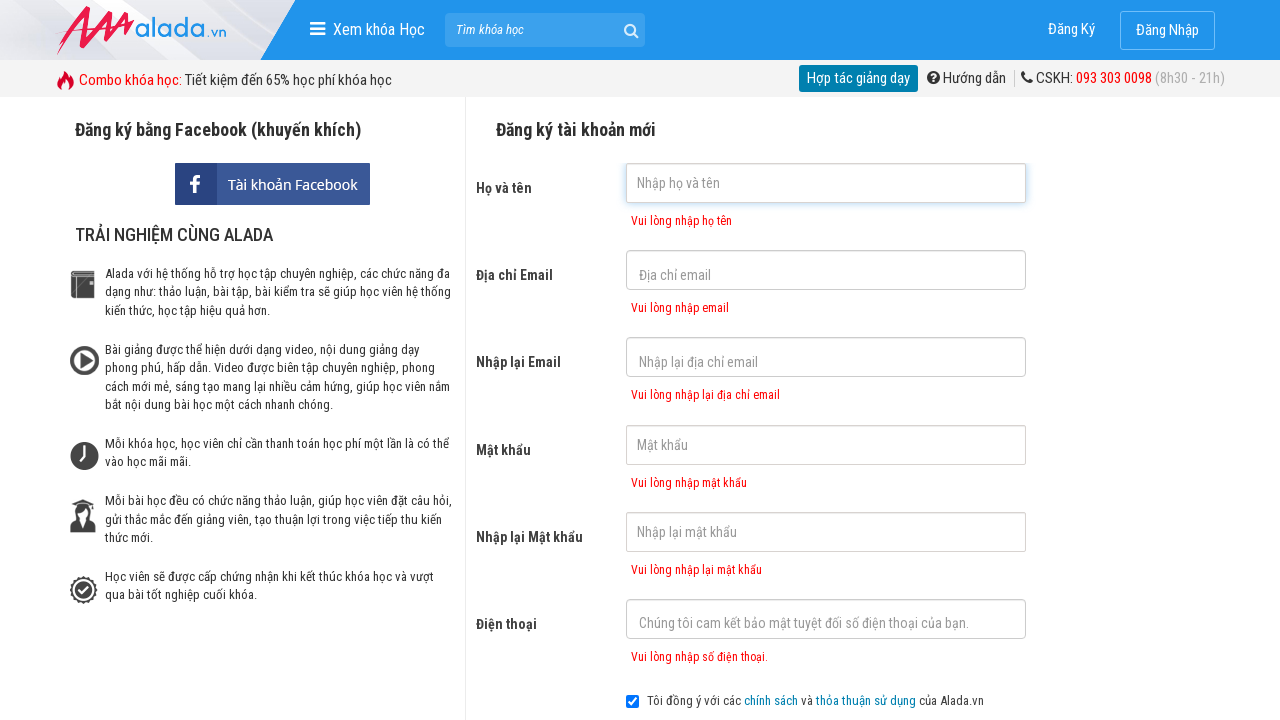

Verified error message displays 'vui lòng nhập họ tên'
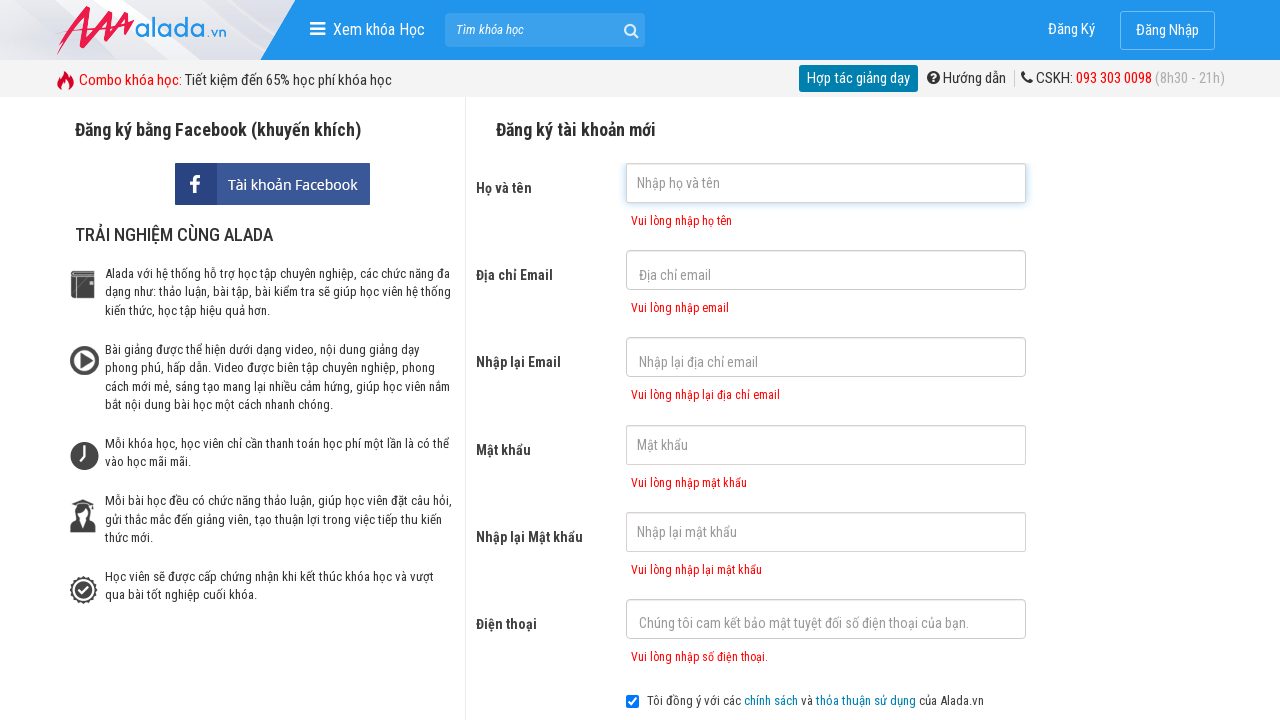

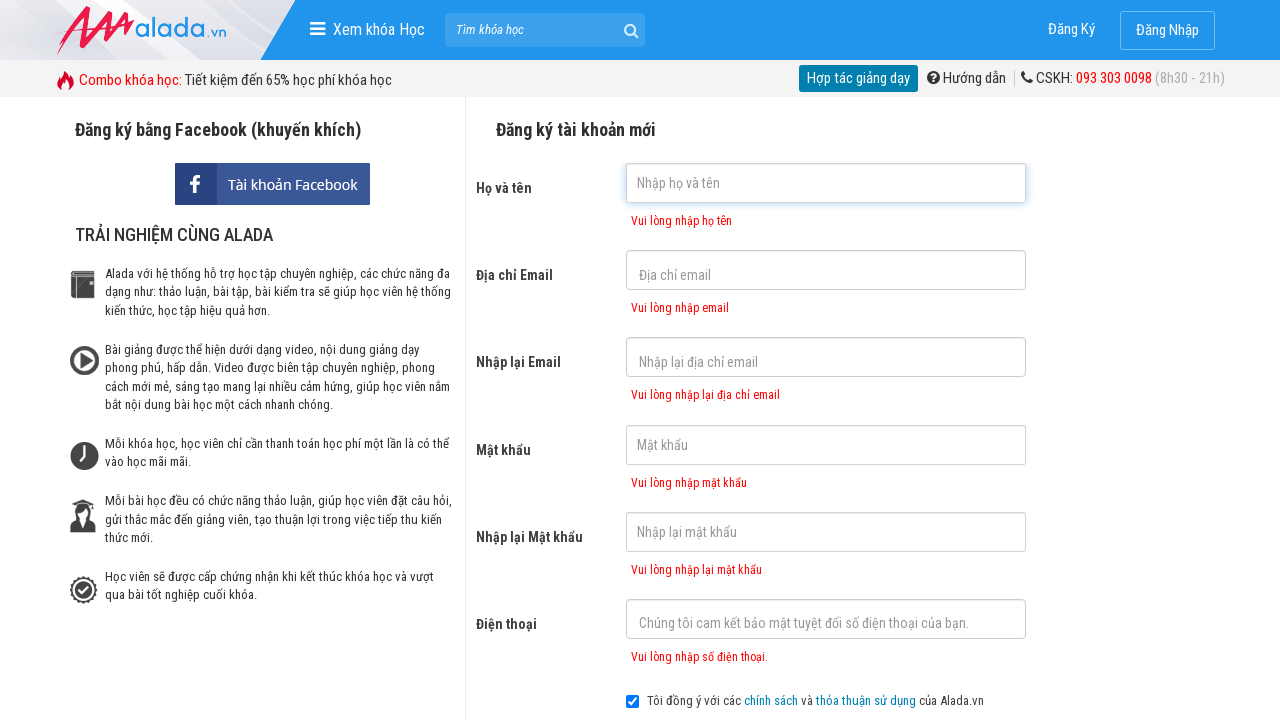